Tests that the Clear completed button displays the correct text when items are completed.

Starting URL: https://demo.playwright.dev/todomvc

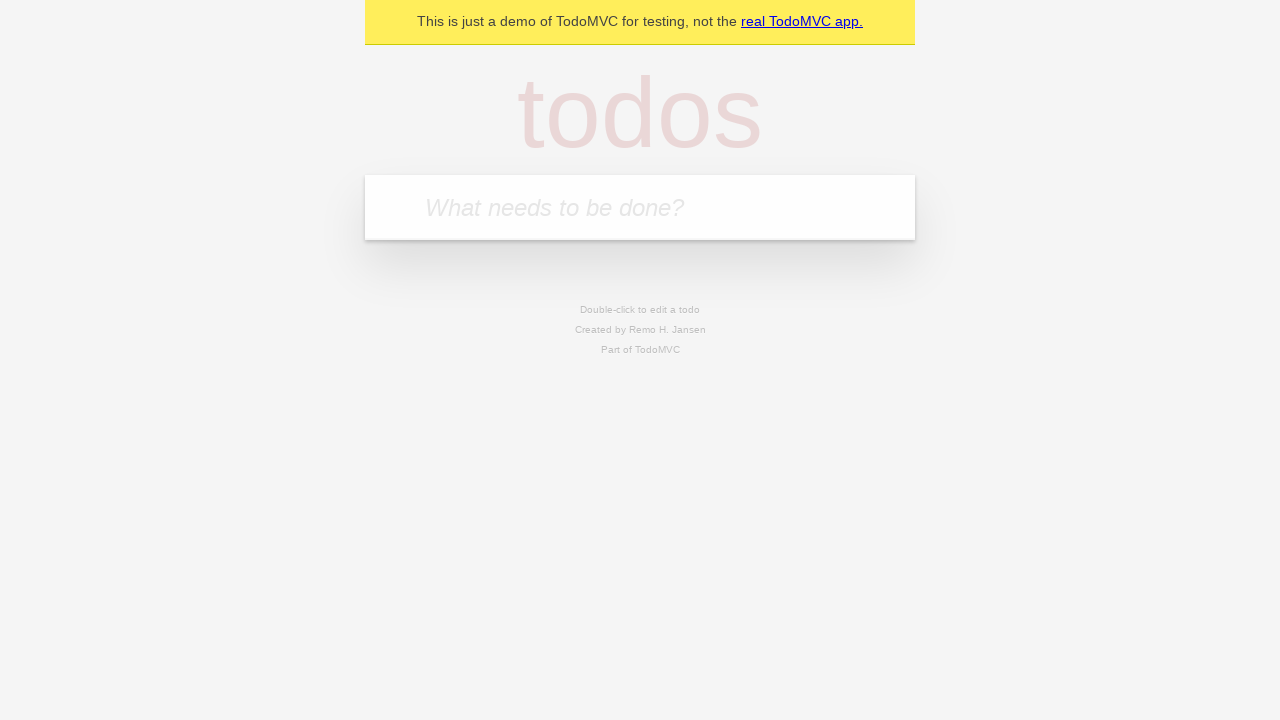

Filled todo input with 'buy some cheese' on internal:attr=[placeholder="What needs to be done?"i]
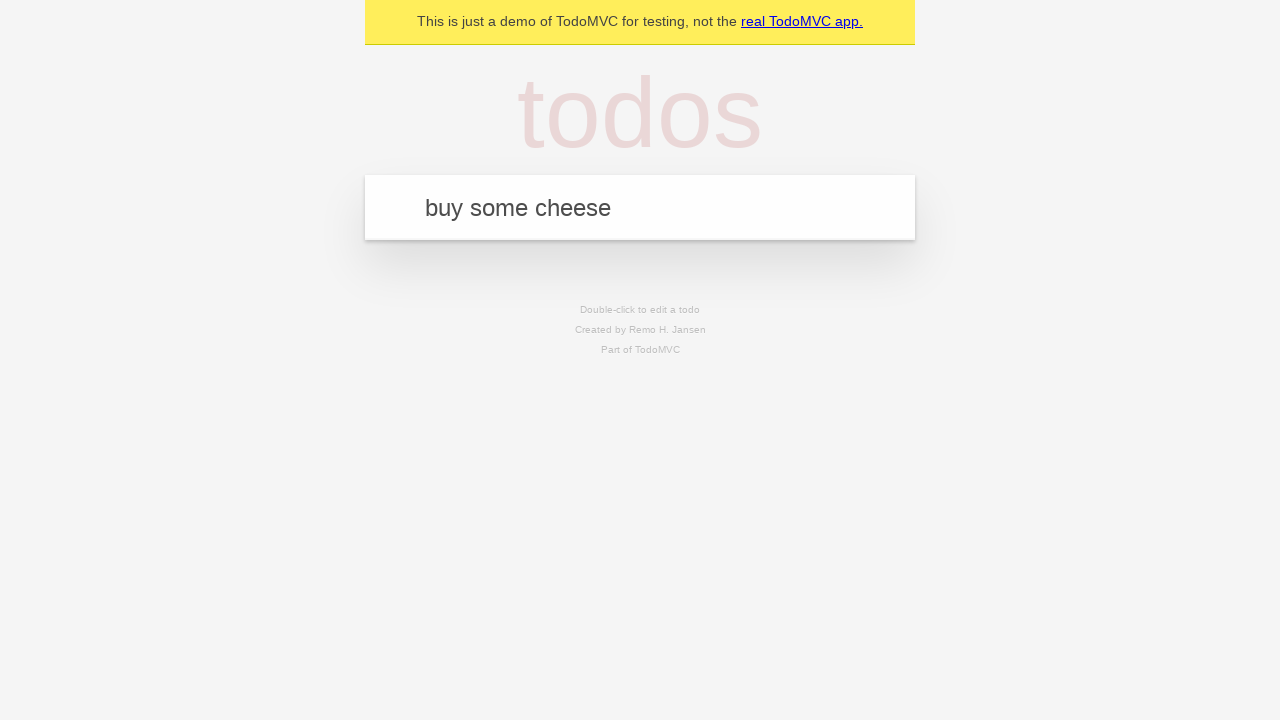

Pressed Enter to add first todo on internal:attr=[placeholder="What needs to be done?"i]
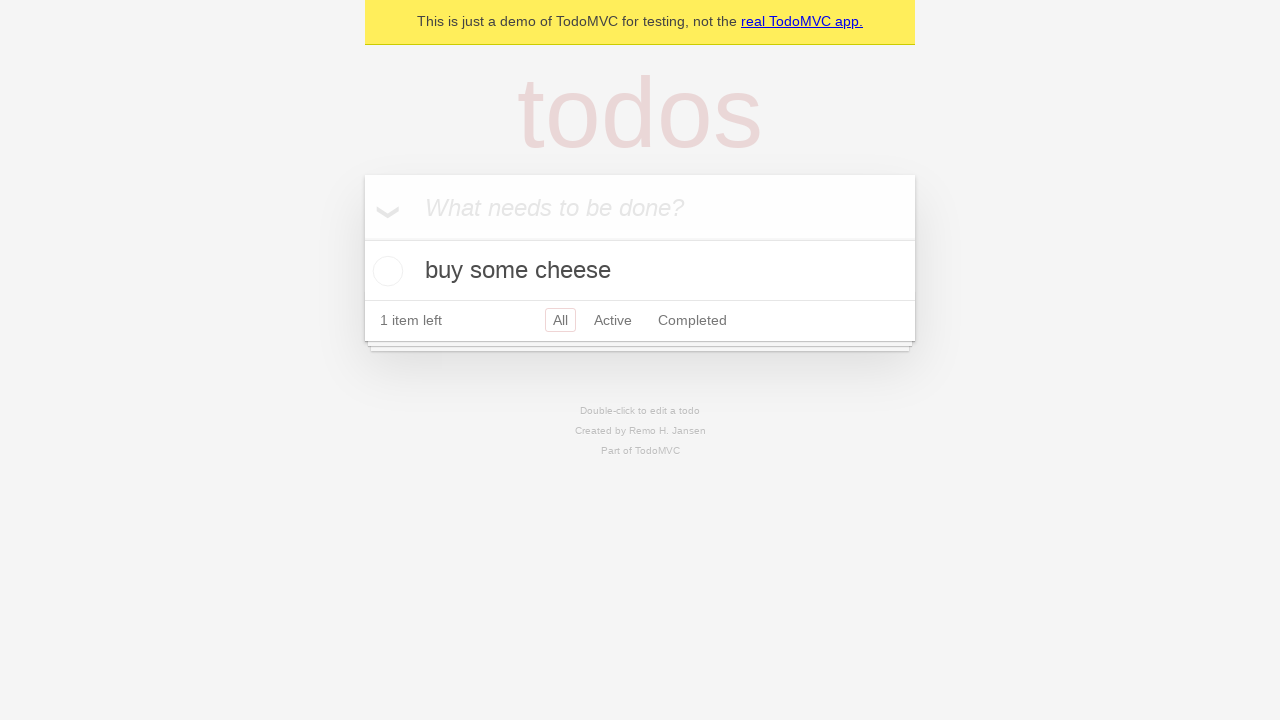

Filled todo input with 'feed the cat' on internal:attr=[placeholder="What needs to be done?"i]
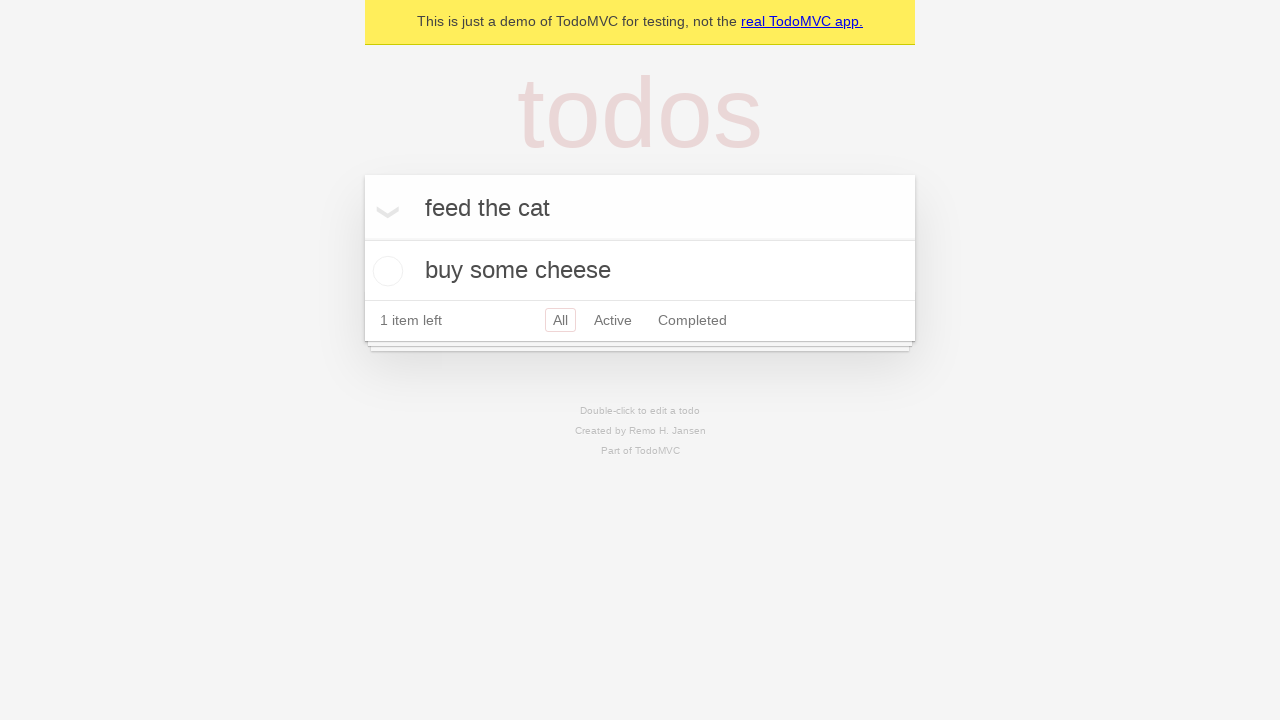

Pressed Enter to add second todo on internal:attr=[placeholder="What needs to be done?"i]
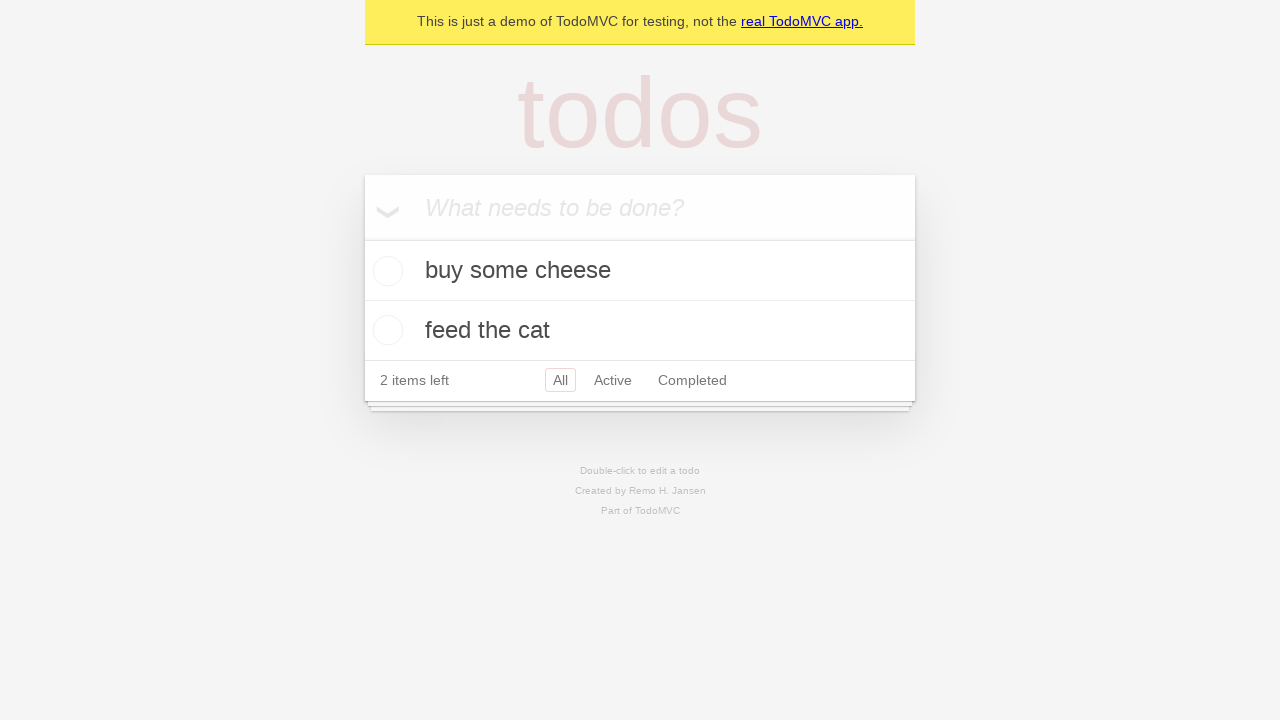

Filled todo input with 'book a doctors appointment' on internal:attr=[placeholder="What needs to be done?"i]
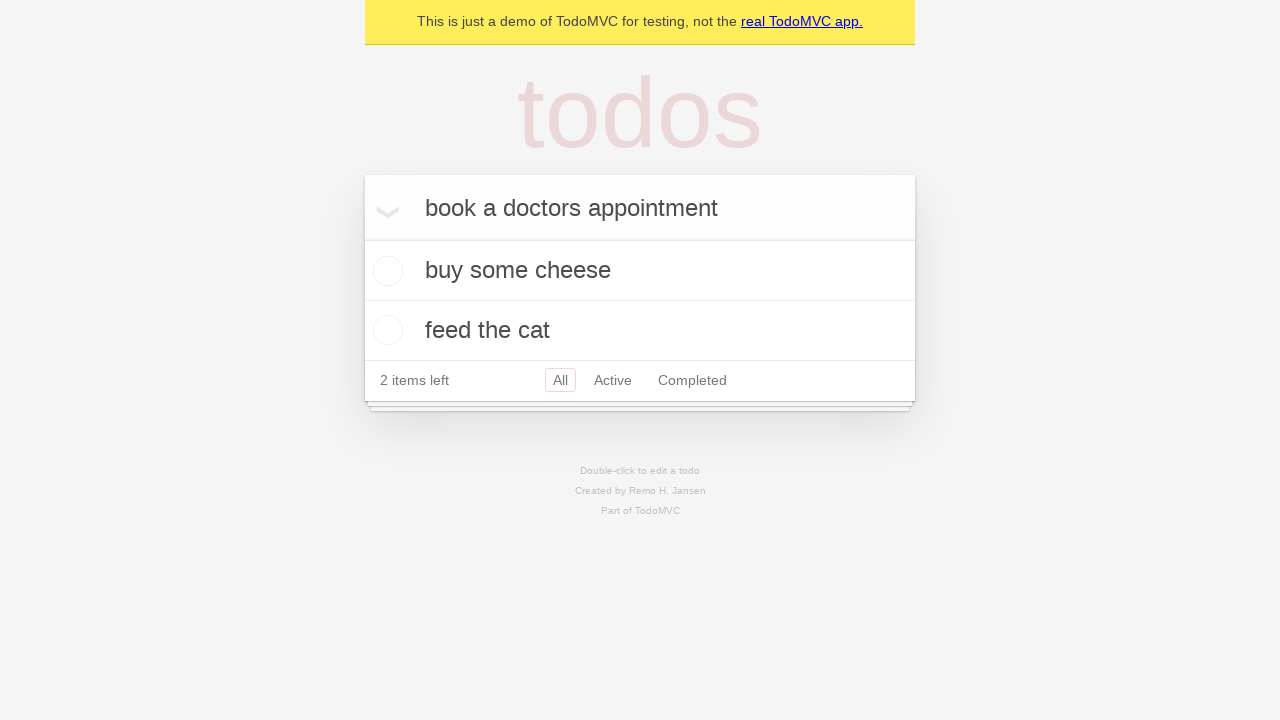

Pressed Enter to add third todo on internal:attr=[placeholder="What needs to be done?"i]
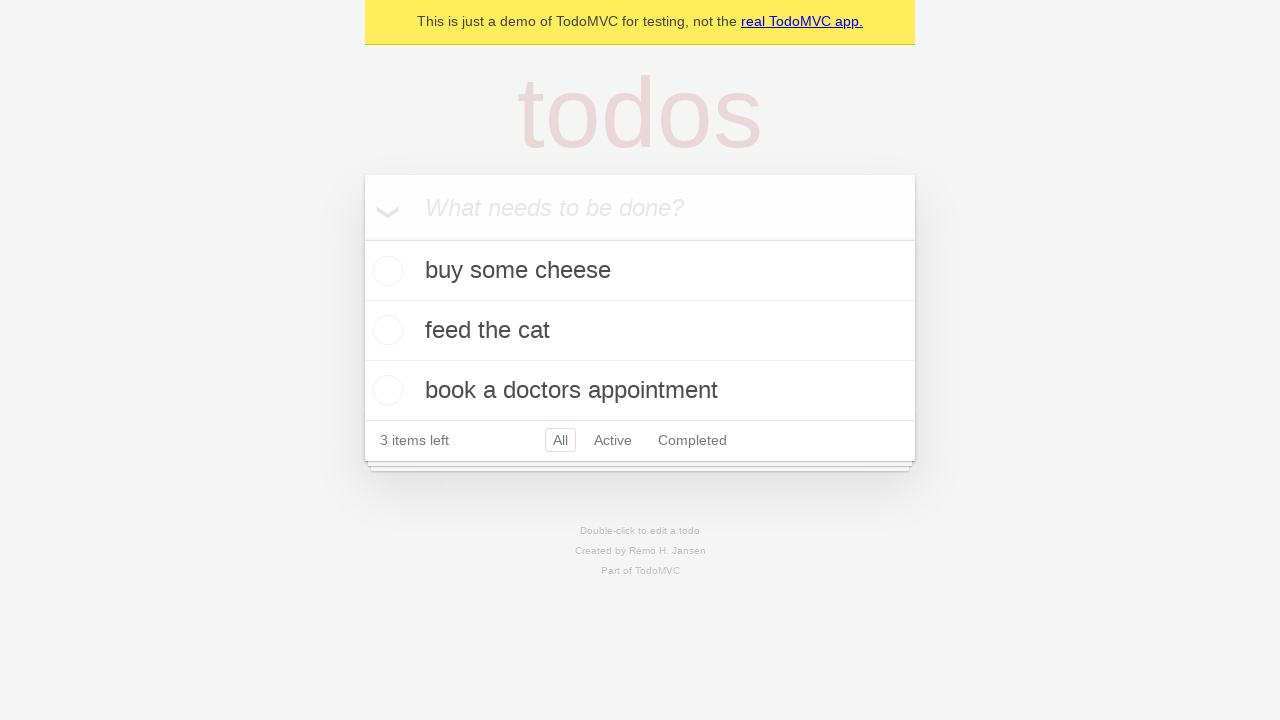

Checked the first todo item as completed at (385, 271) on .todo-list li .toggle >> nth=0
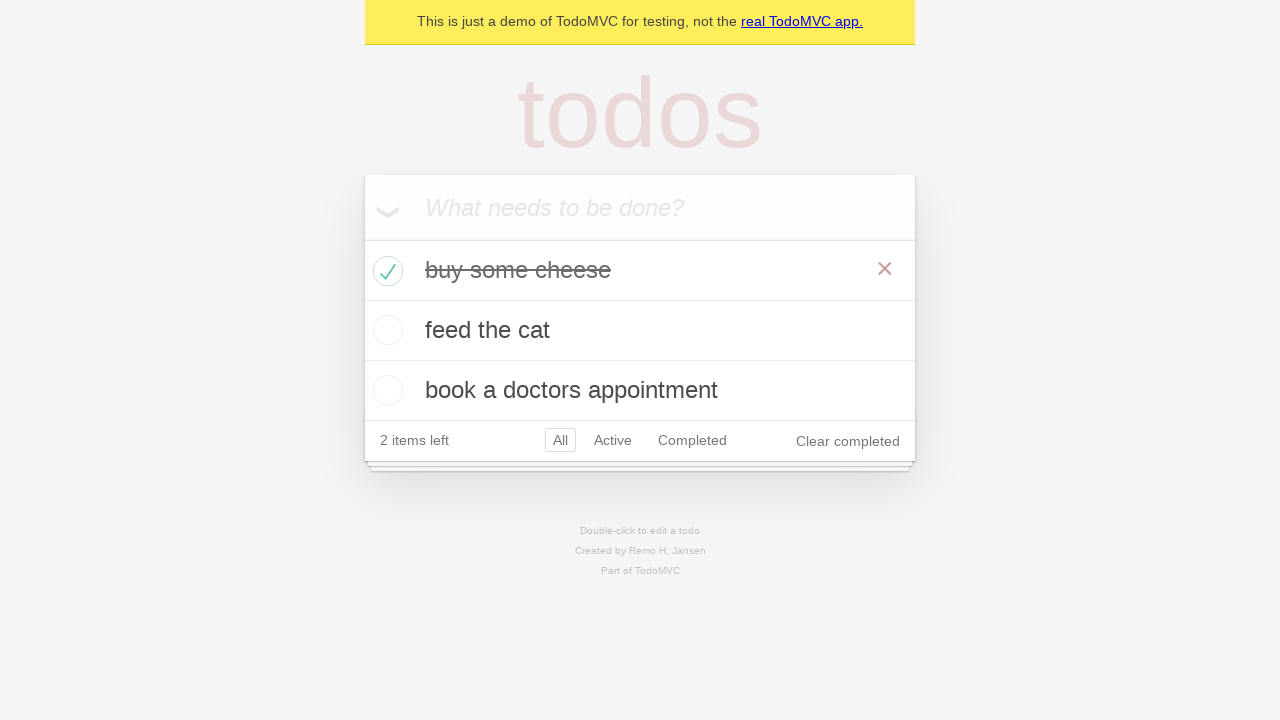

Verified Clear completed button is visible
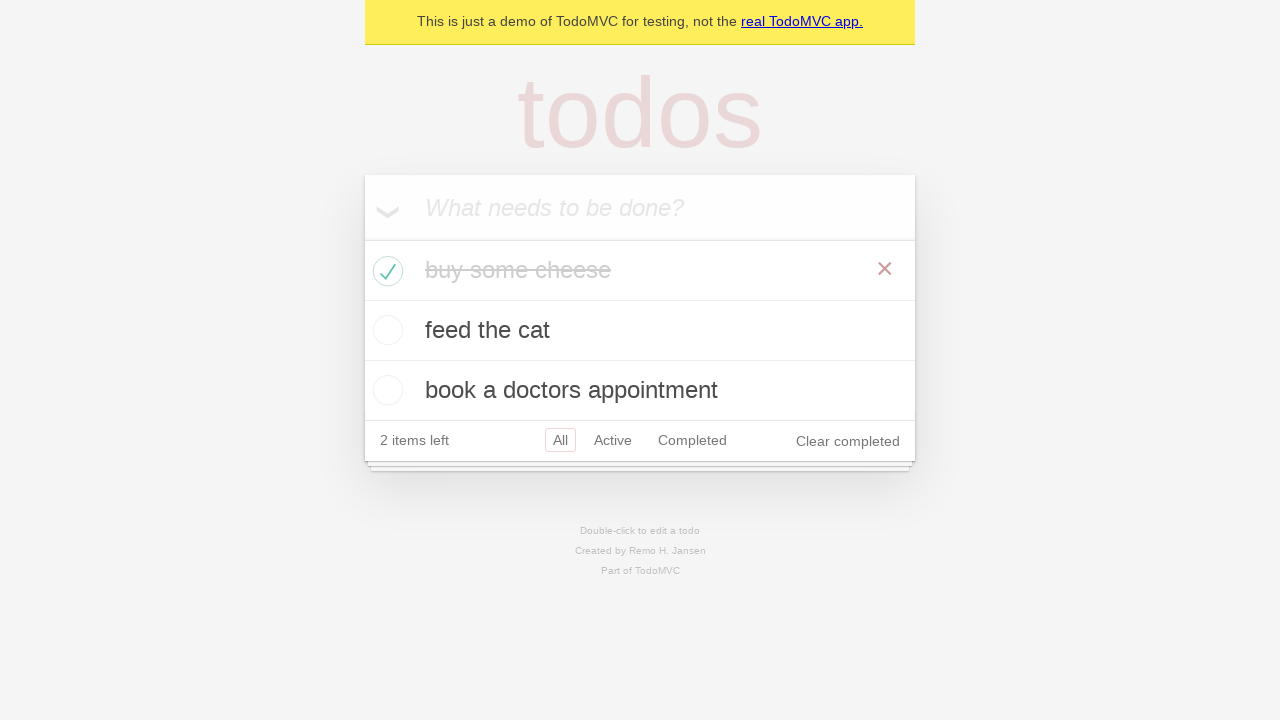

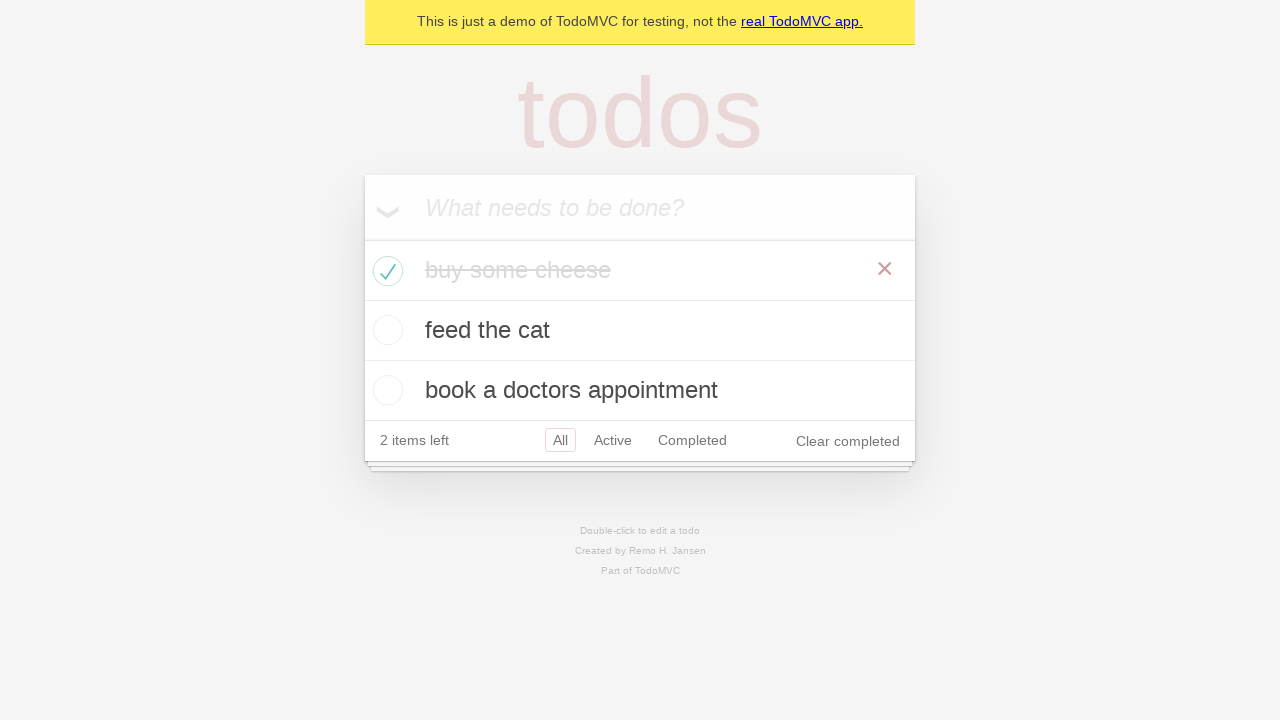